Tests the contact form submission and verifies the failure message is displayed

Starting URL: https://www.e-junkie.com/wiki/demo/paypal

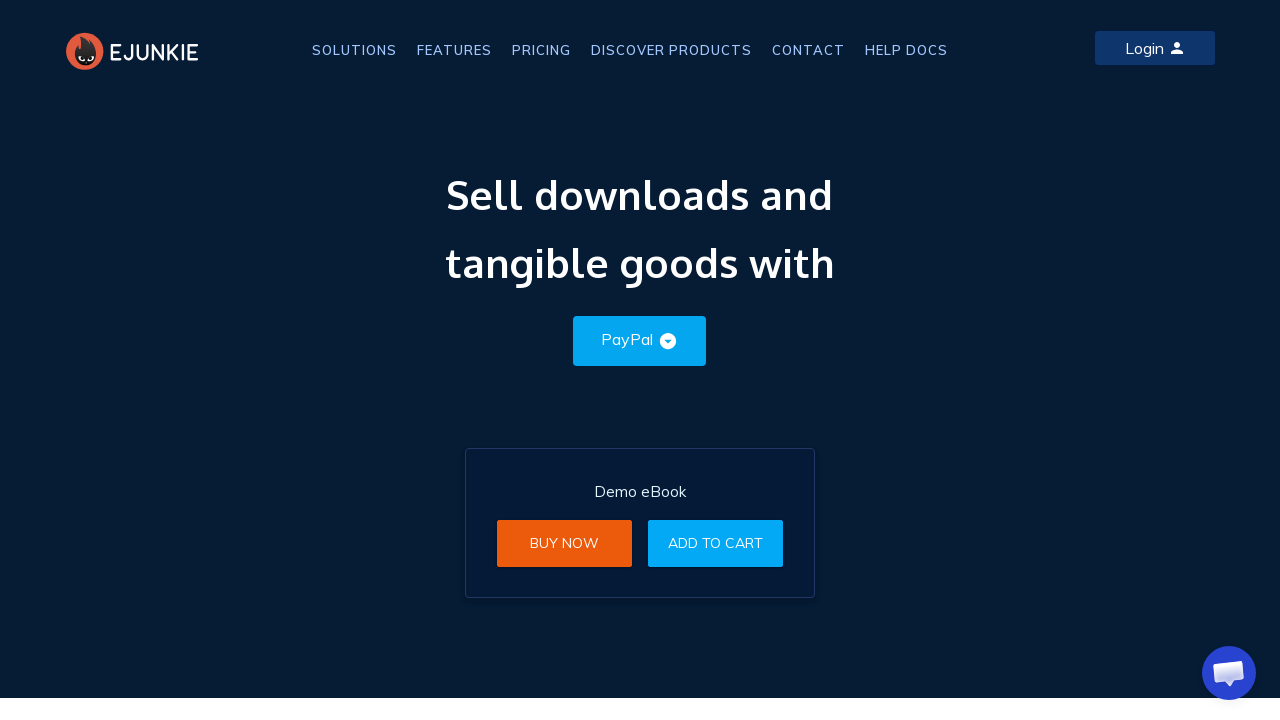

Clicked Contact Us link at (1081, 361) on a:text('Contact Us')
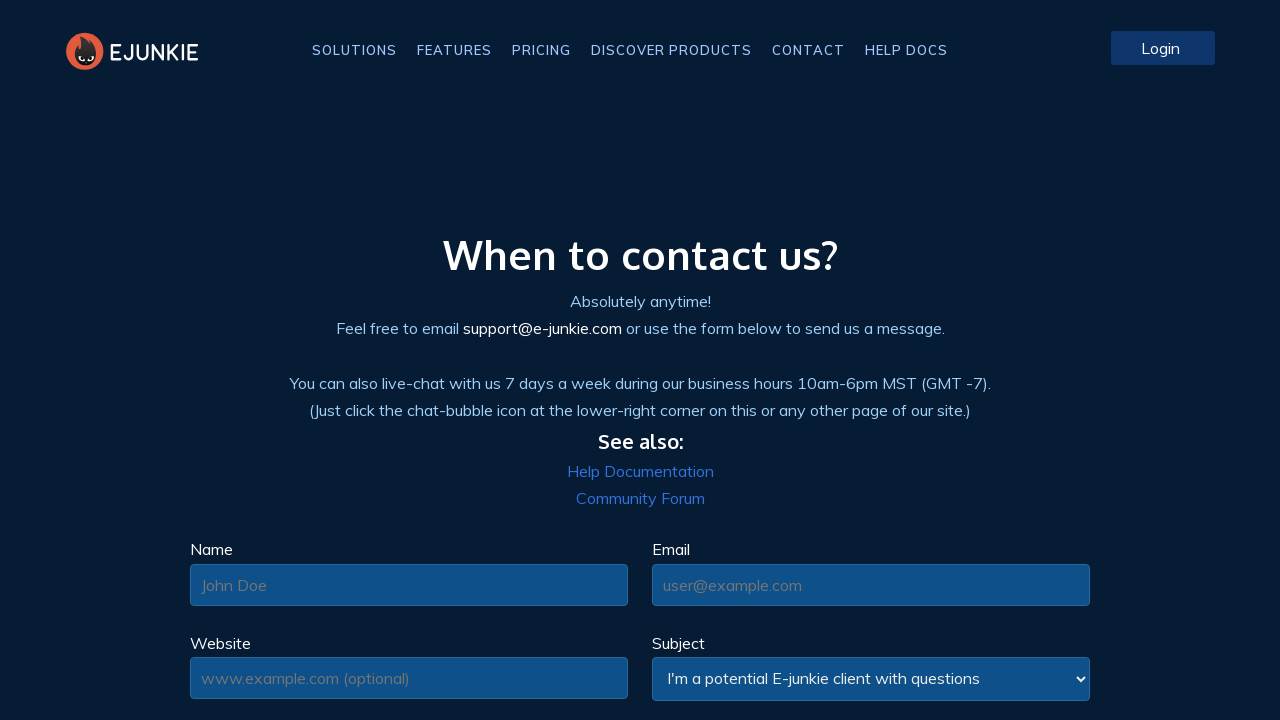

Filled contact name field with 'Robert Johnson' on #contact_name
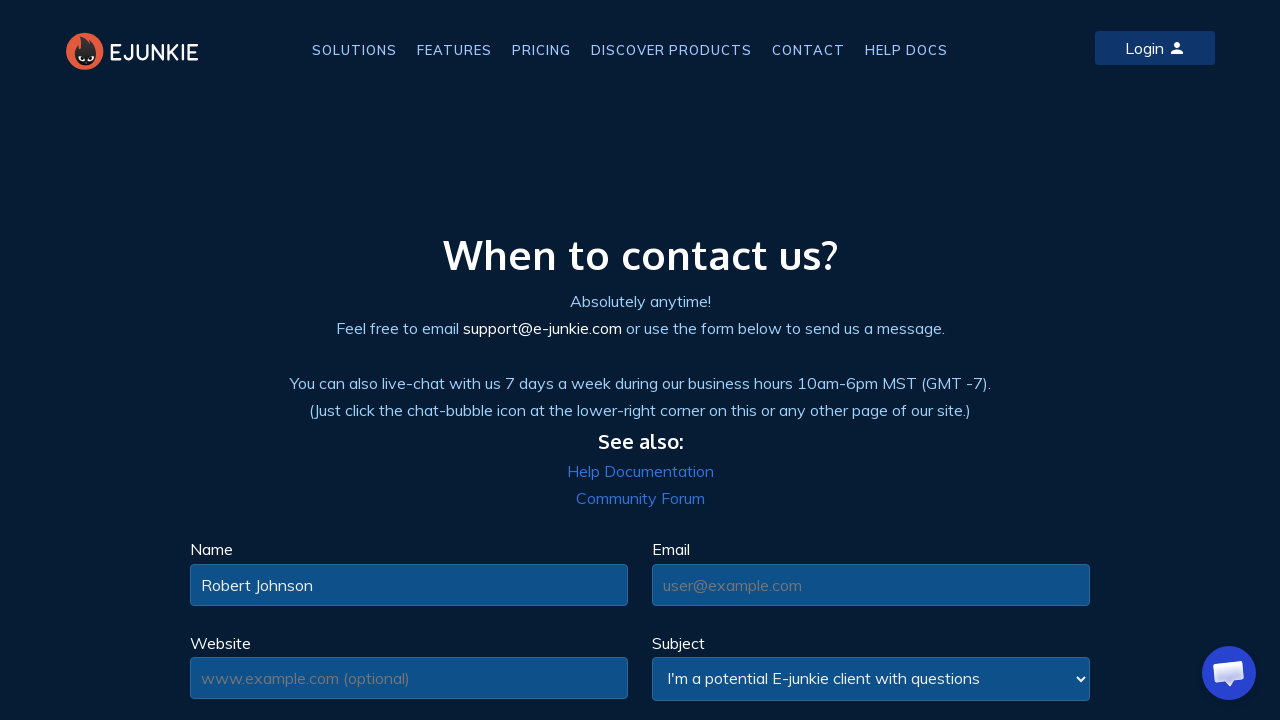

Filled contact email field with 'robert@example.com' on #contact_email
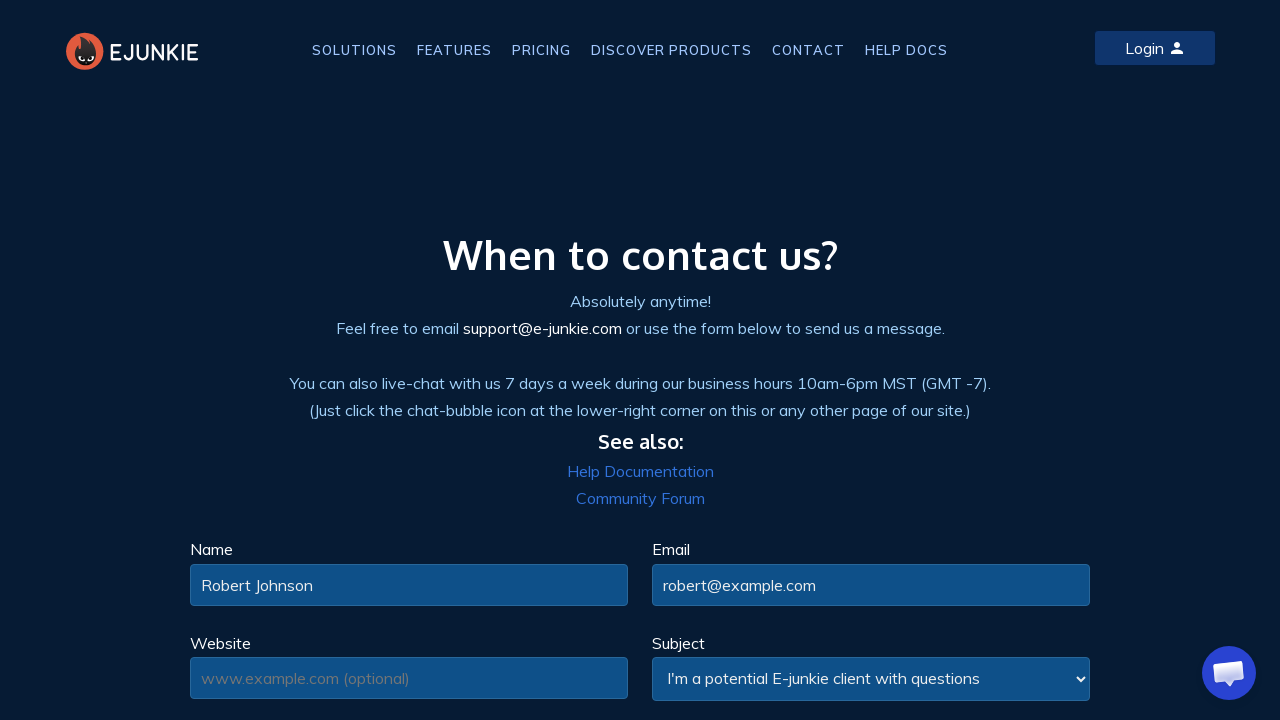

Clicked Send button to submit contact form at (1046, 360) on button:text('Send')
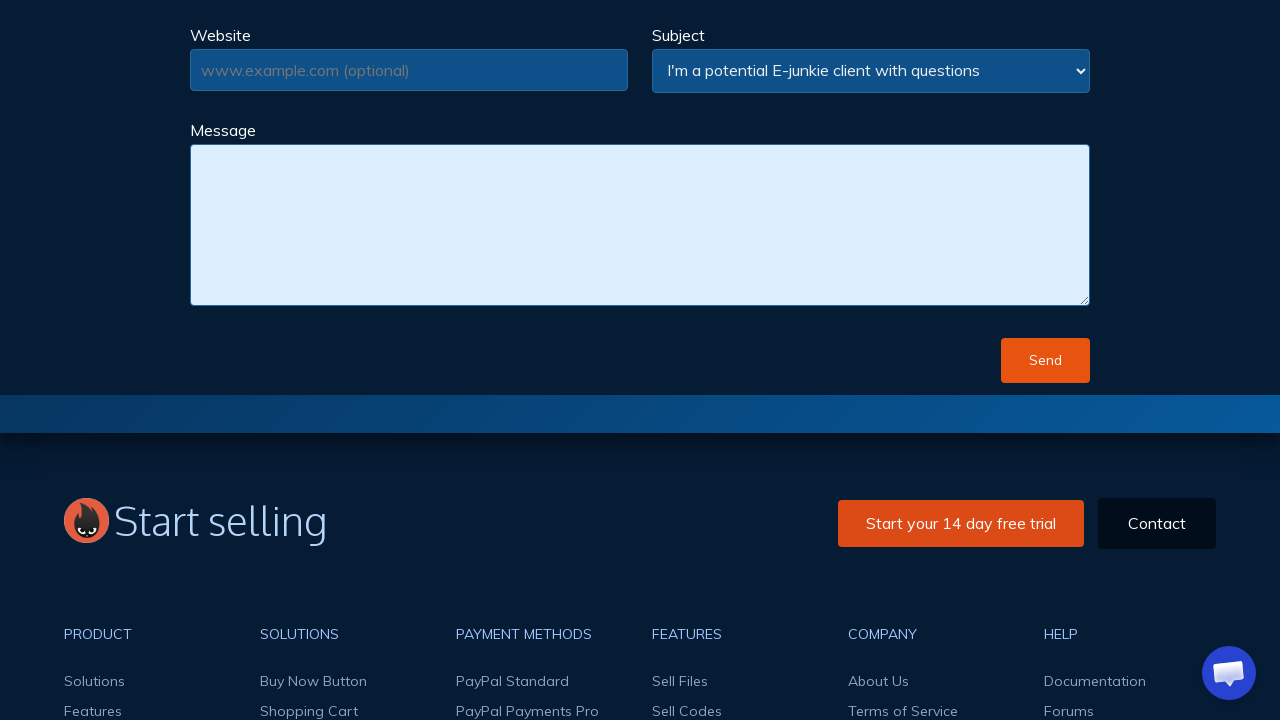

Verified failure message 'Sorry, failed to send message' is displayed
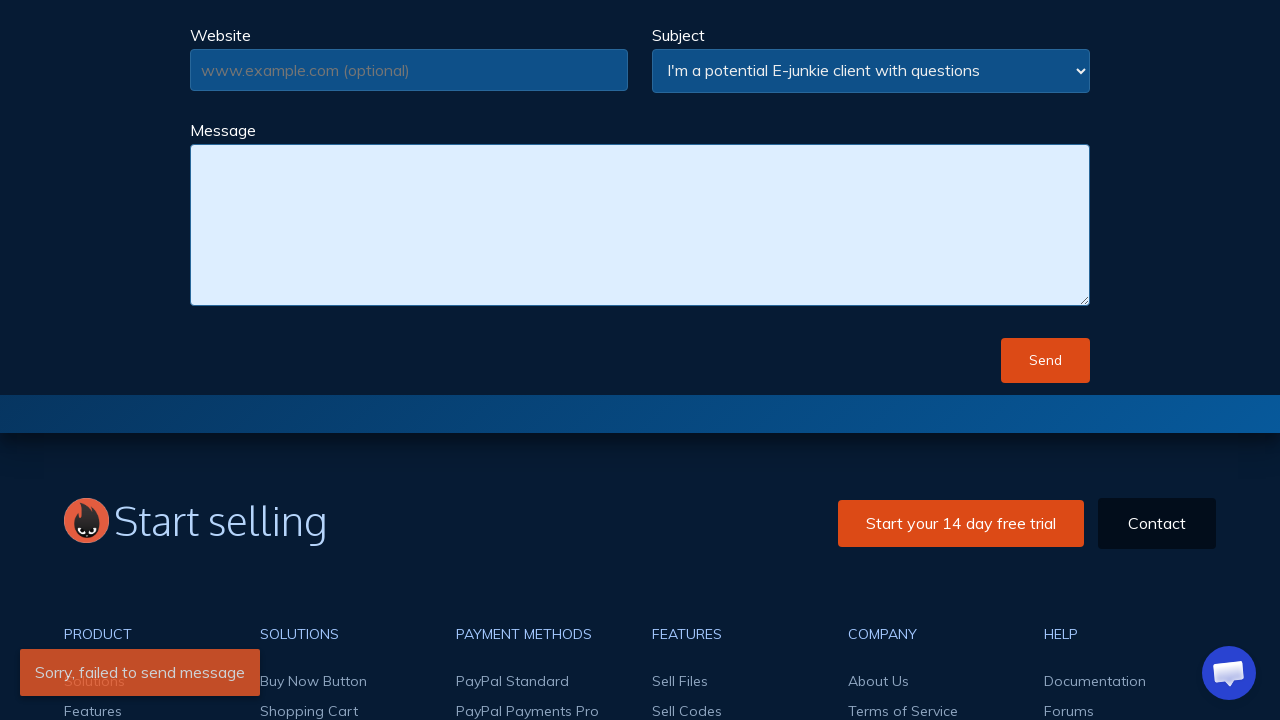

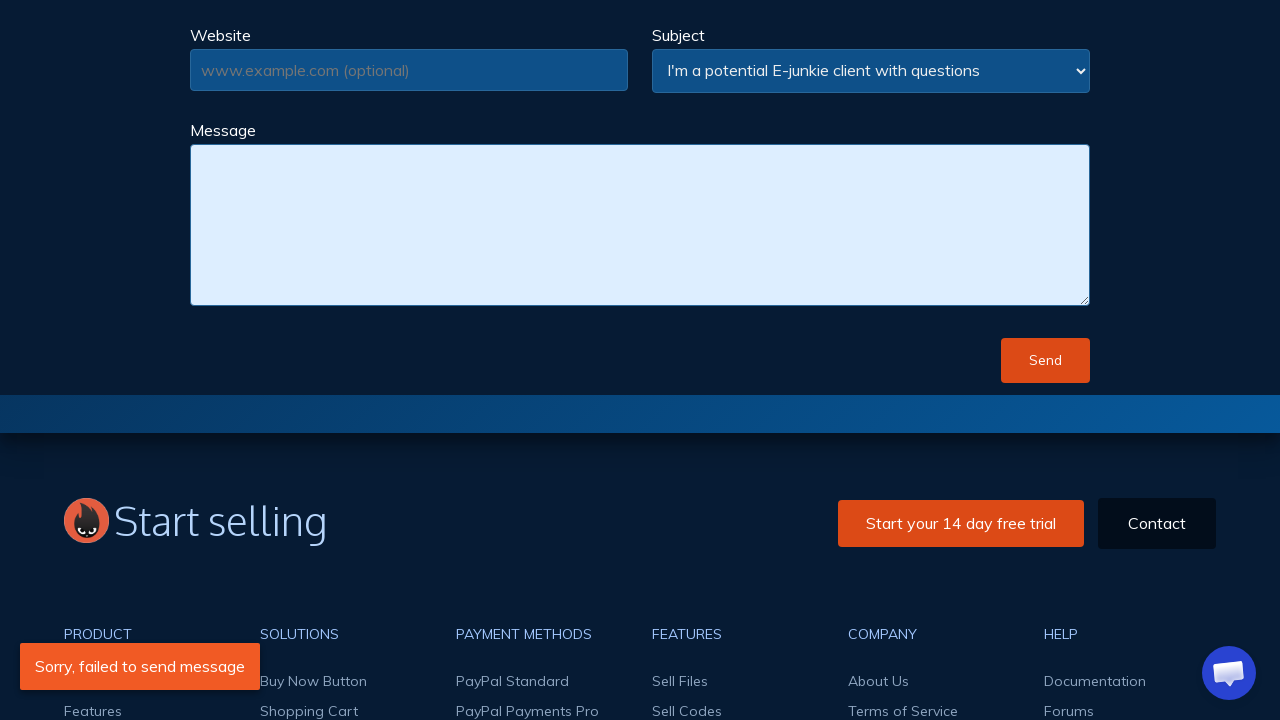